Tests search functionality on a demo e-commerce site by entering "Flying Ninja" as a search query and submitting the search form

Starting URL: https://cms.demo.katalon.com/

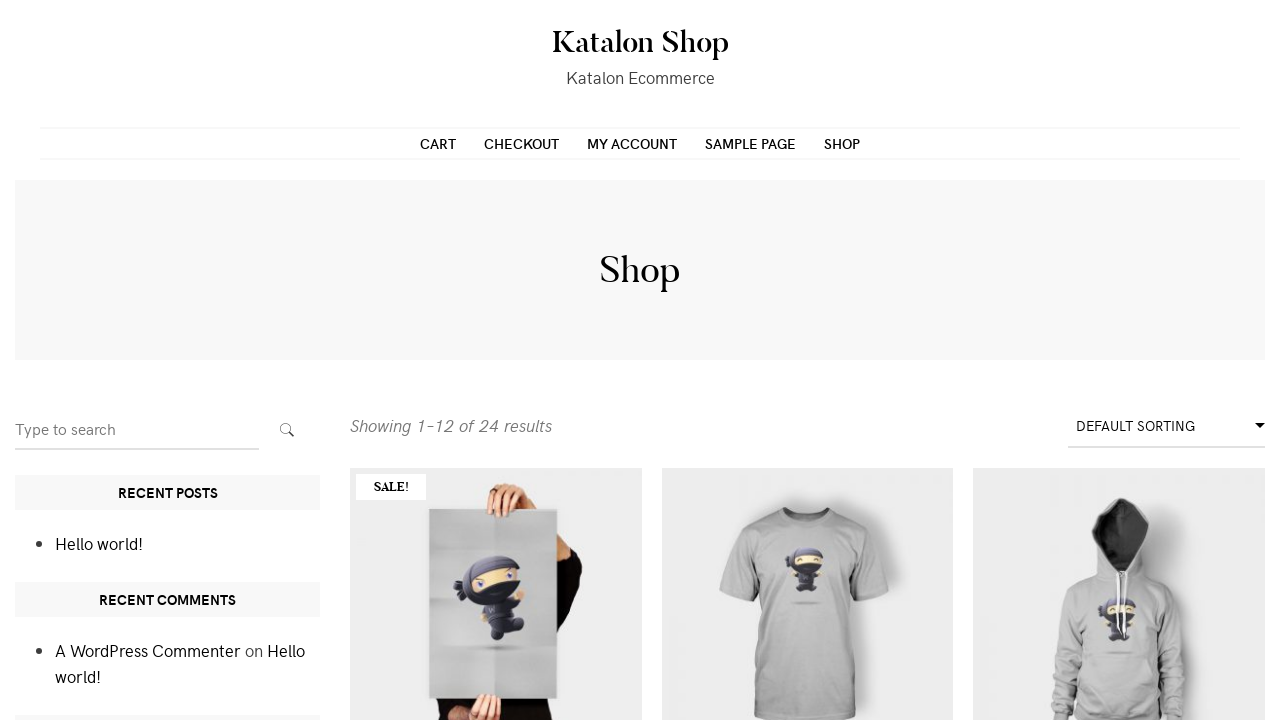

Filled search box with 'Flying Ninja' on input[name='s']
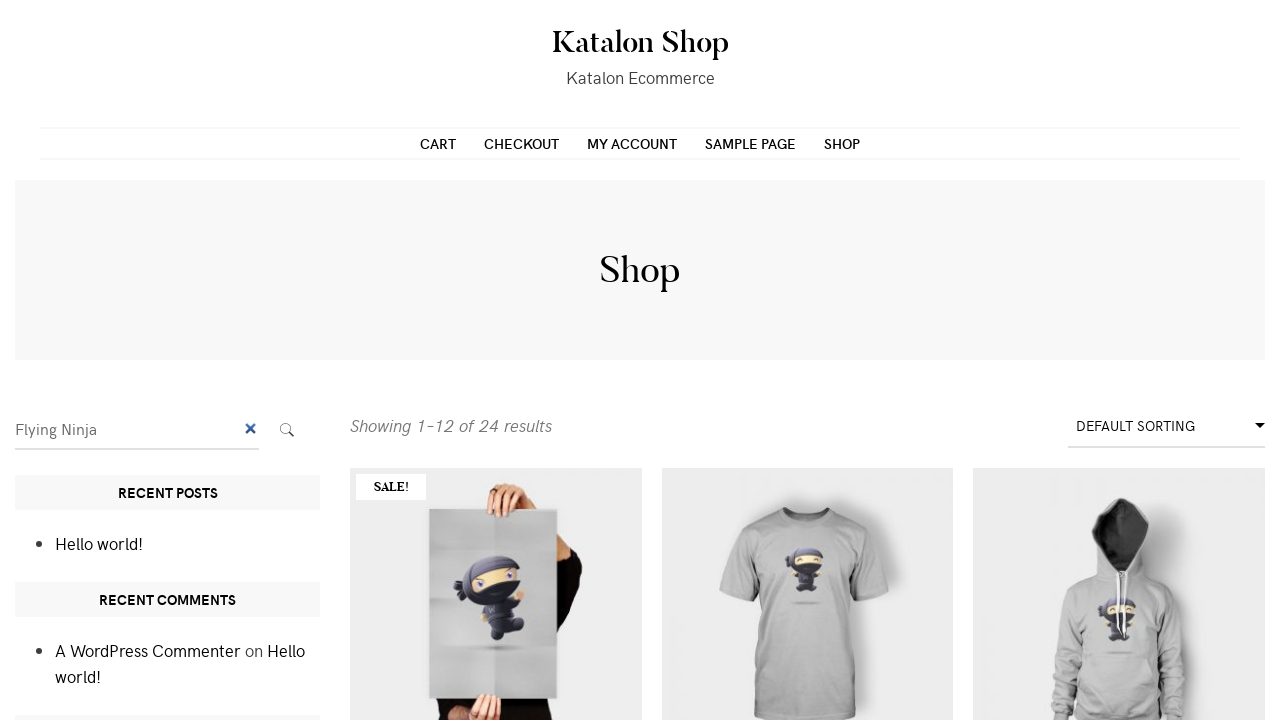

Clicked search submit button at (287, 430) on button.search-submit
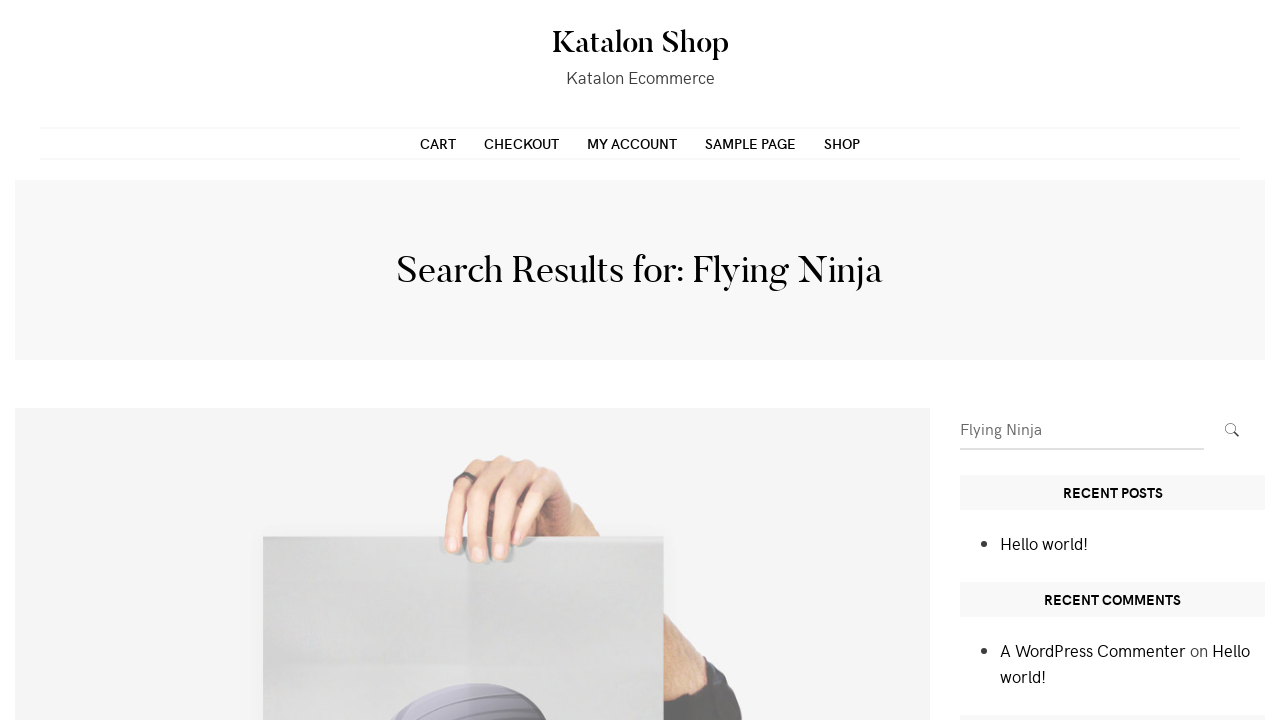

Search results page loaded successfully
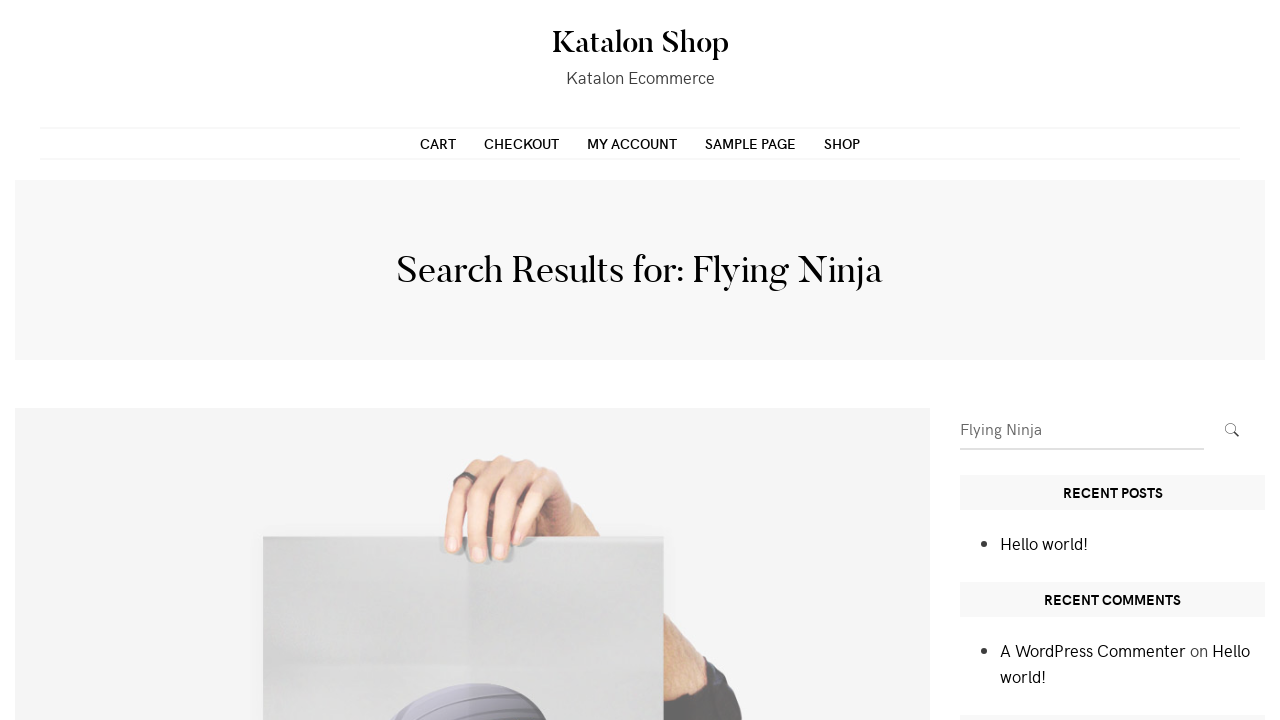

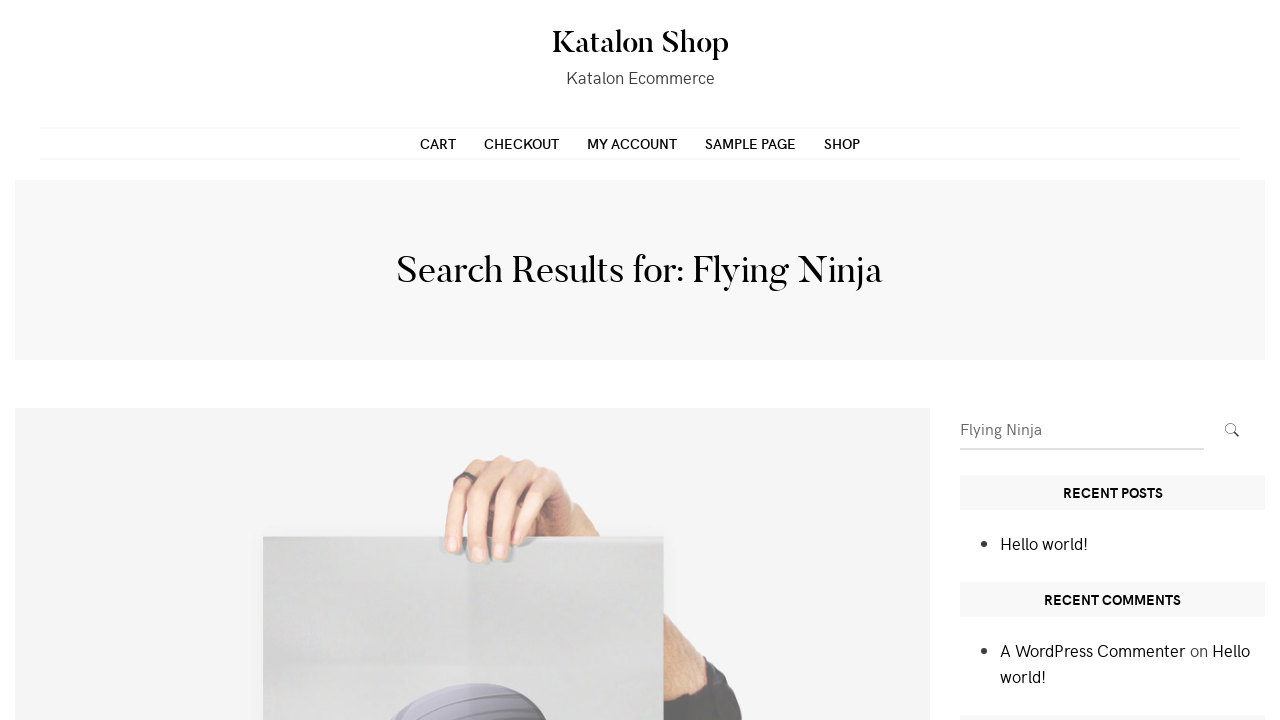